Tests file upload functionality by uploading a text file and verifying the uploaded filename is displayed correctly on the confirmation page.

Starting URL: http://theinternet.przyklady.javastart.pl/upload

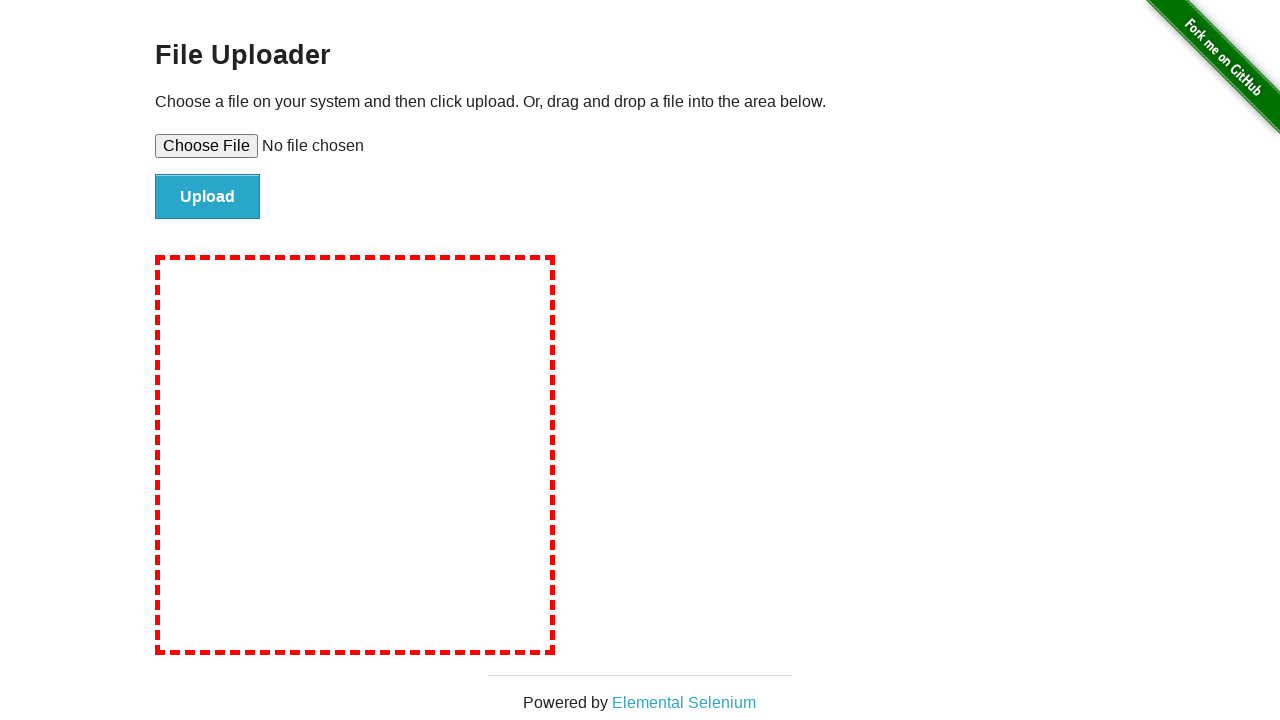

Created temporary test file for upload
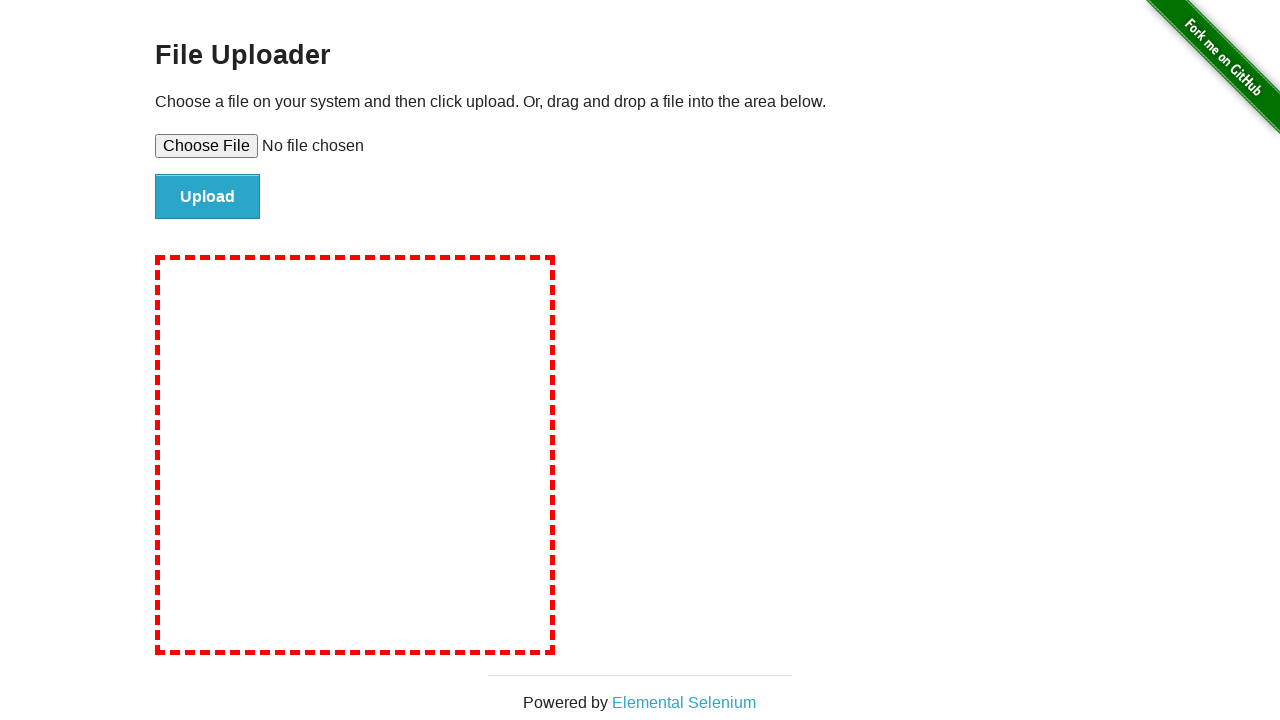

Selected test_upload_file.txt for upload
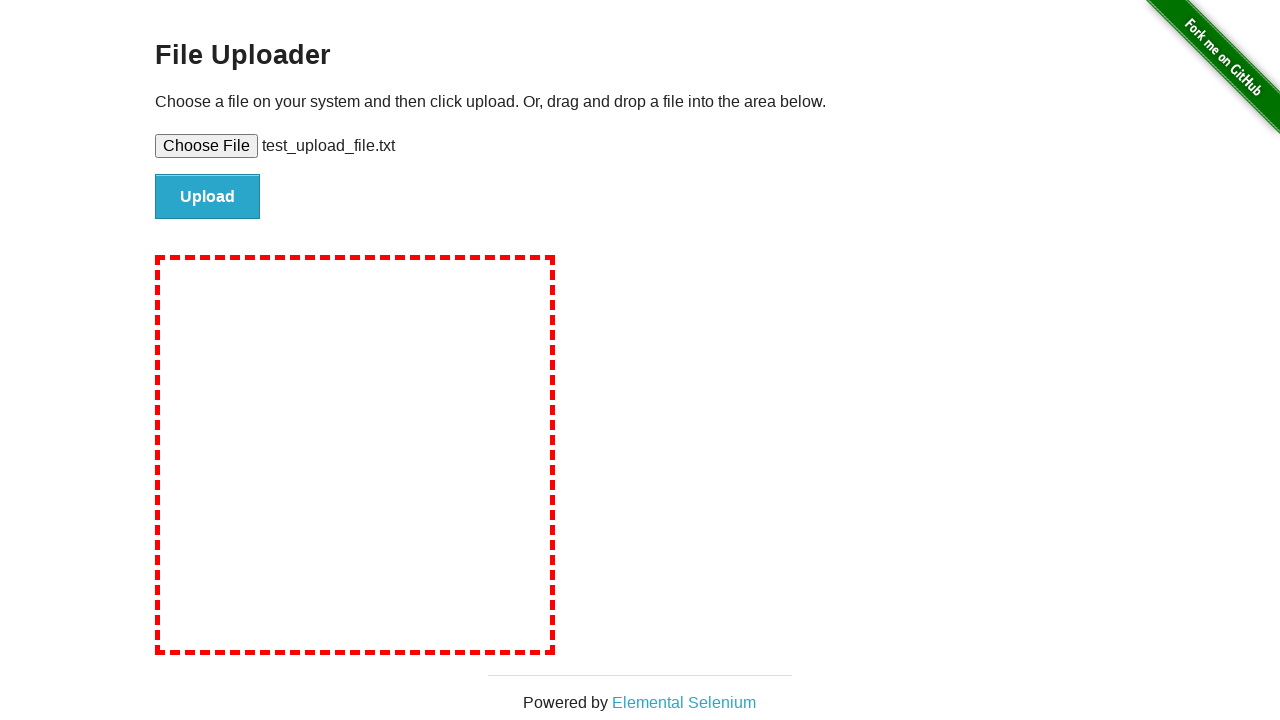

Clicked file submit button to upload at (208, 197) on #file-submit
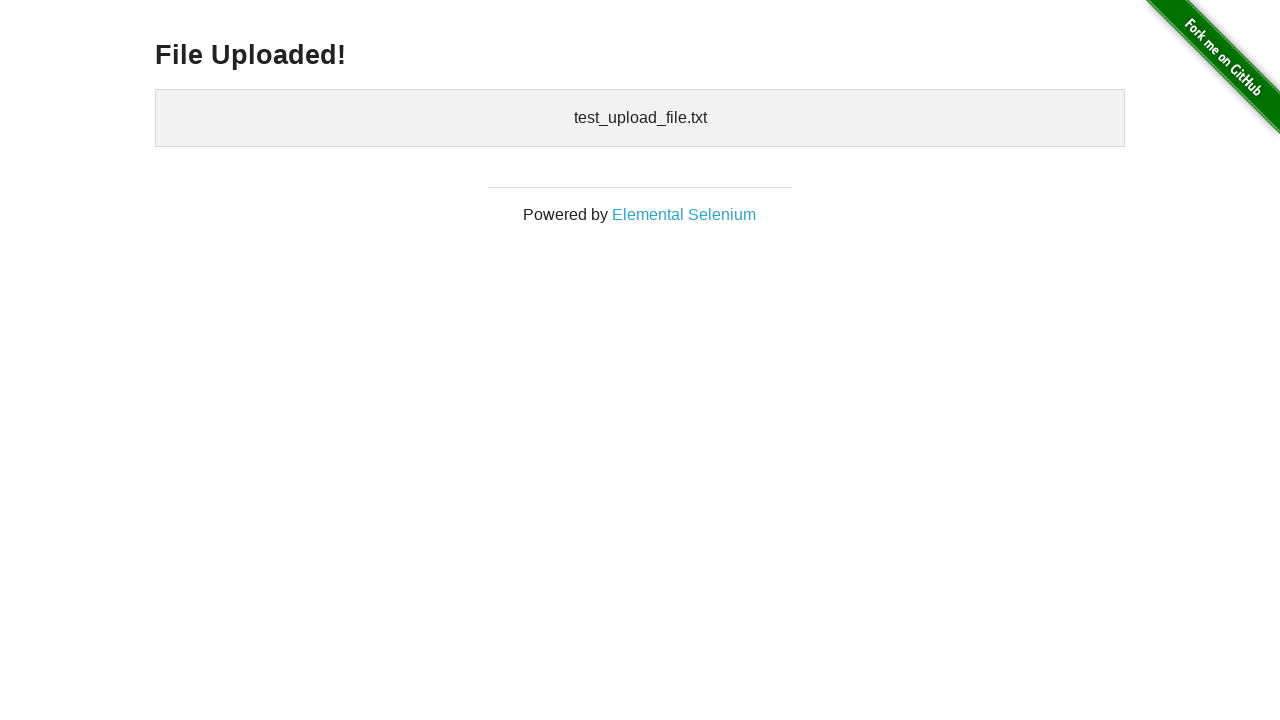

Upload confirmation page loaded with uploaded files list
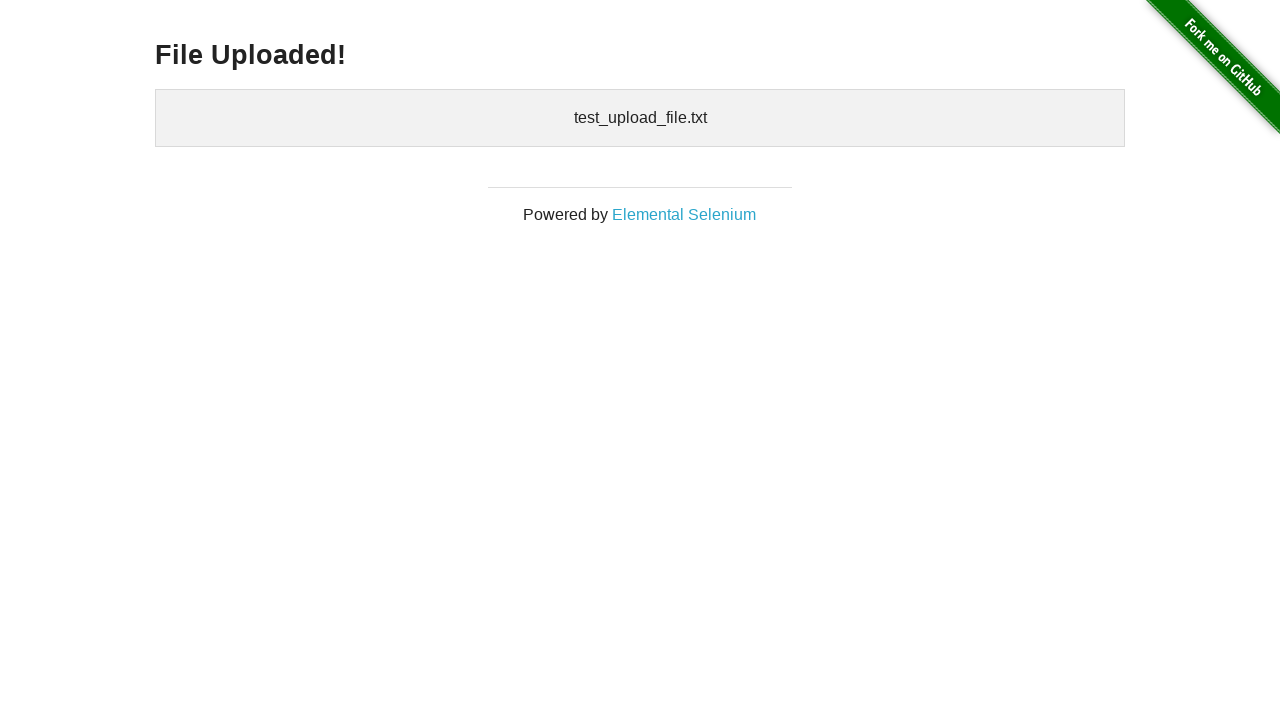

Deleted temporary test file
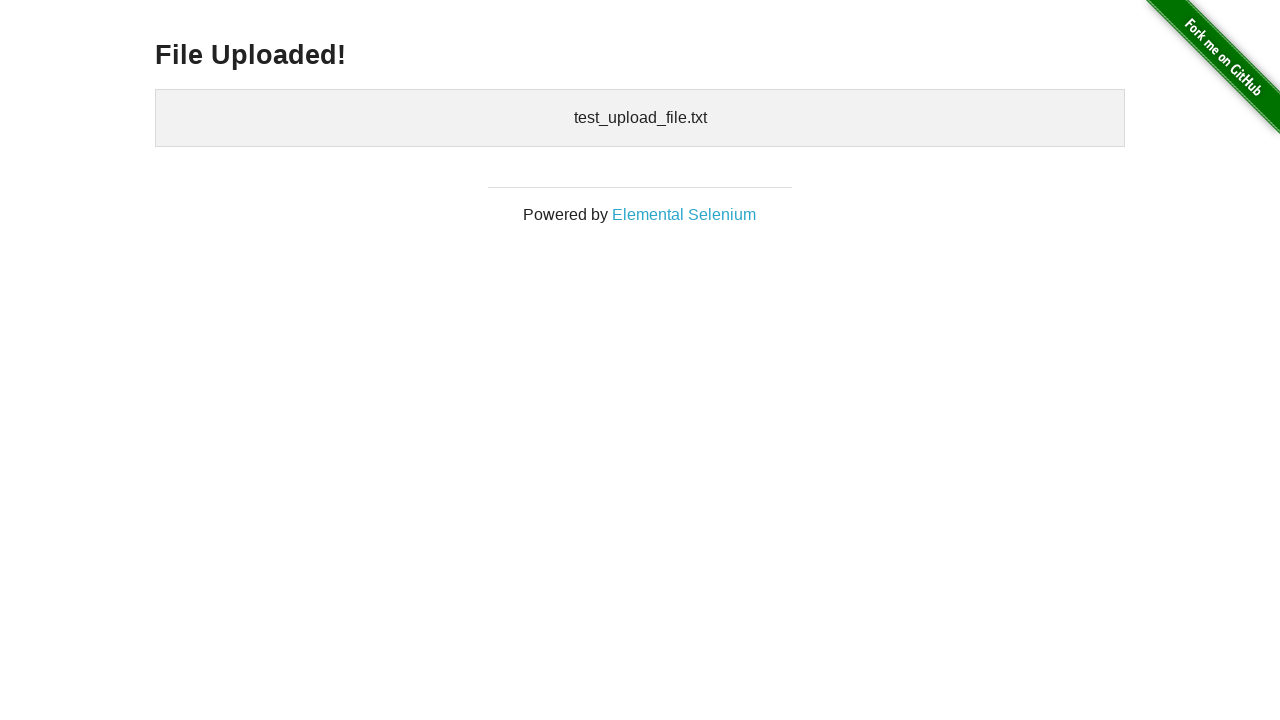

Removed temporary directory
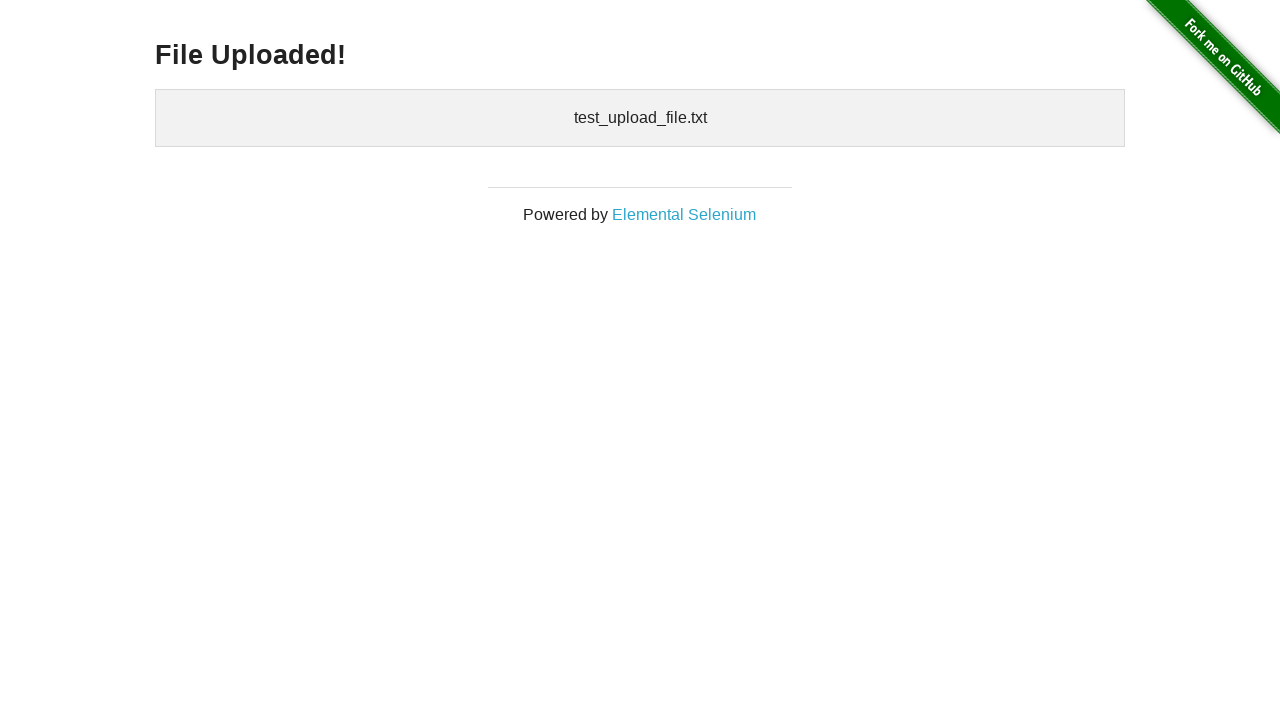

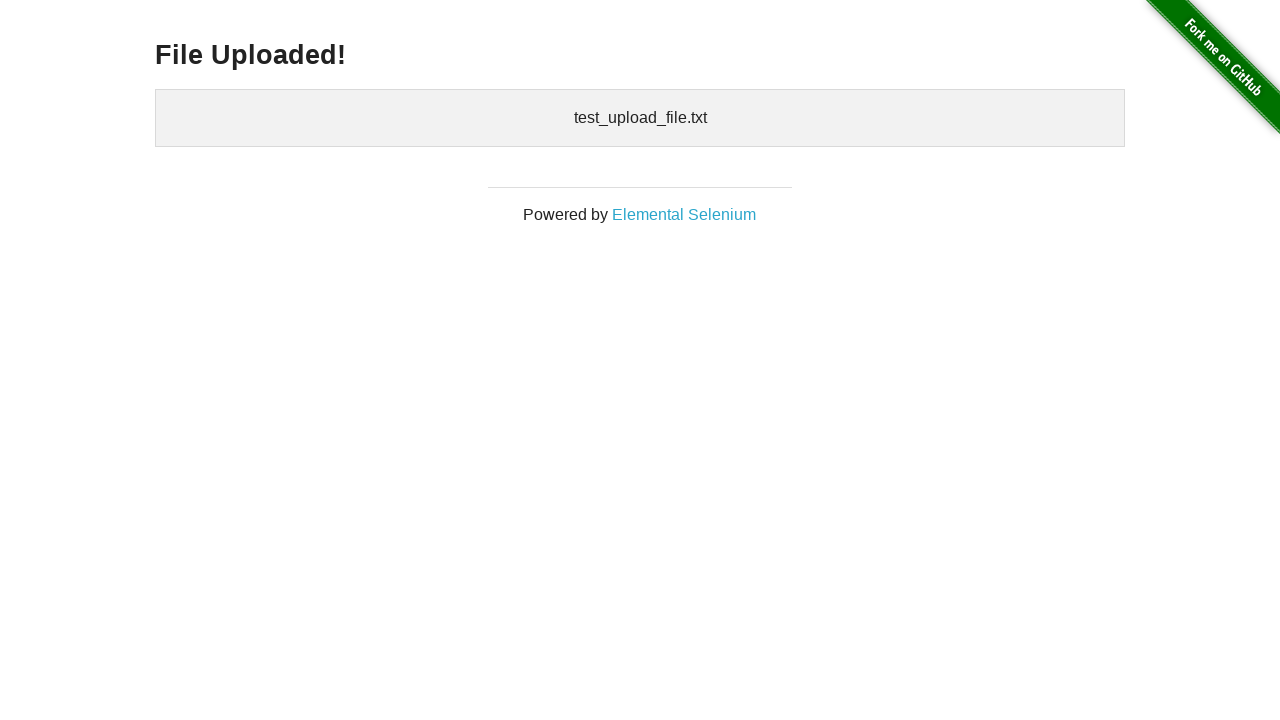